Tests the DemoQA homepage by clicking on the Selenium Training link to open a new window, then navigating through all card elements on the homepage

Starting URL: https://demoqa.com/

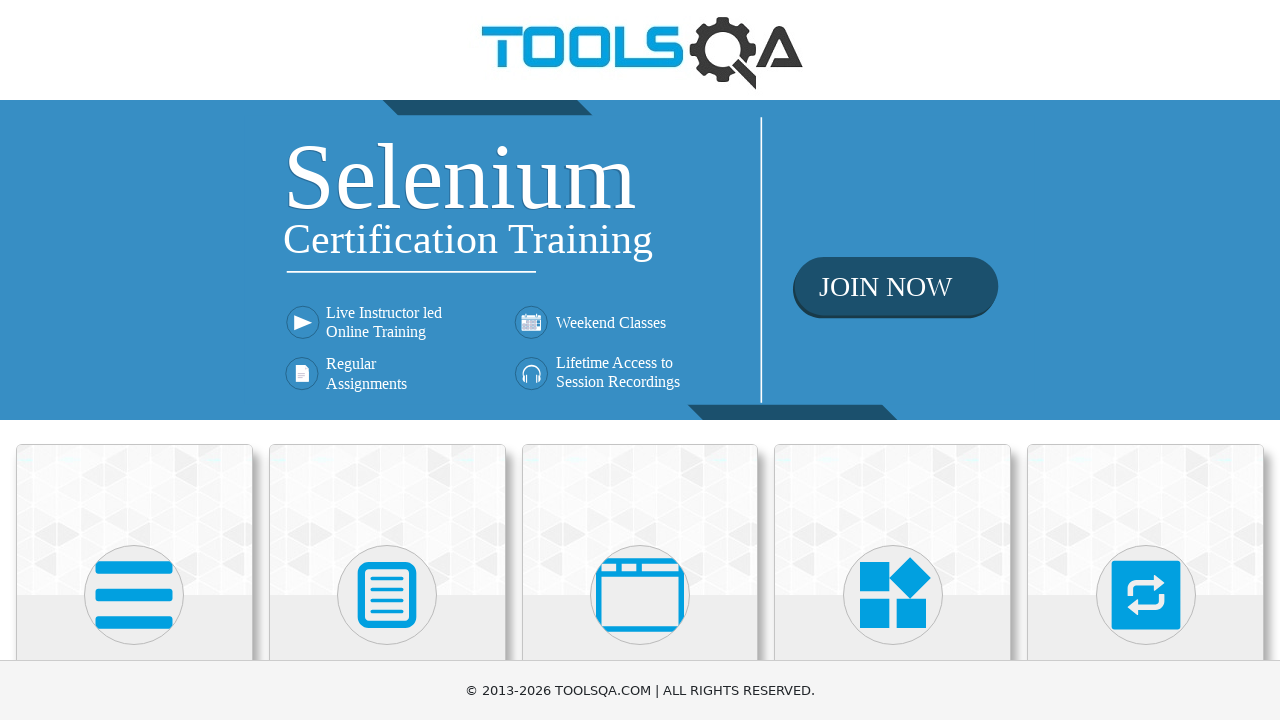

Clicked on Selenium Training image link and popup opened at (640, 260) on img[alt*='Training']
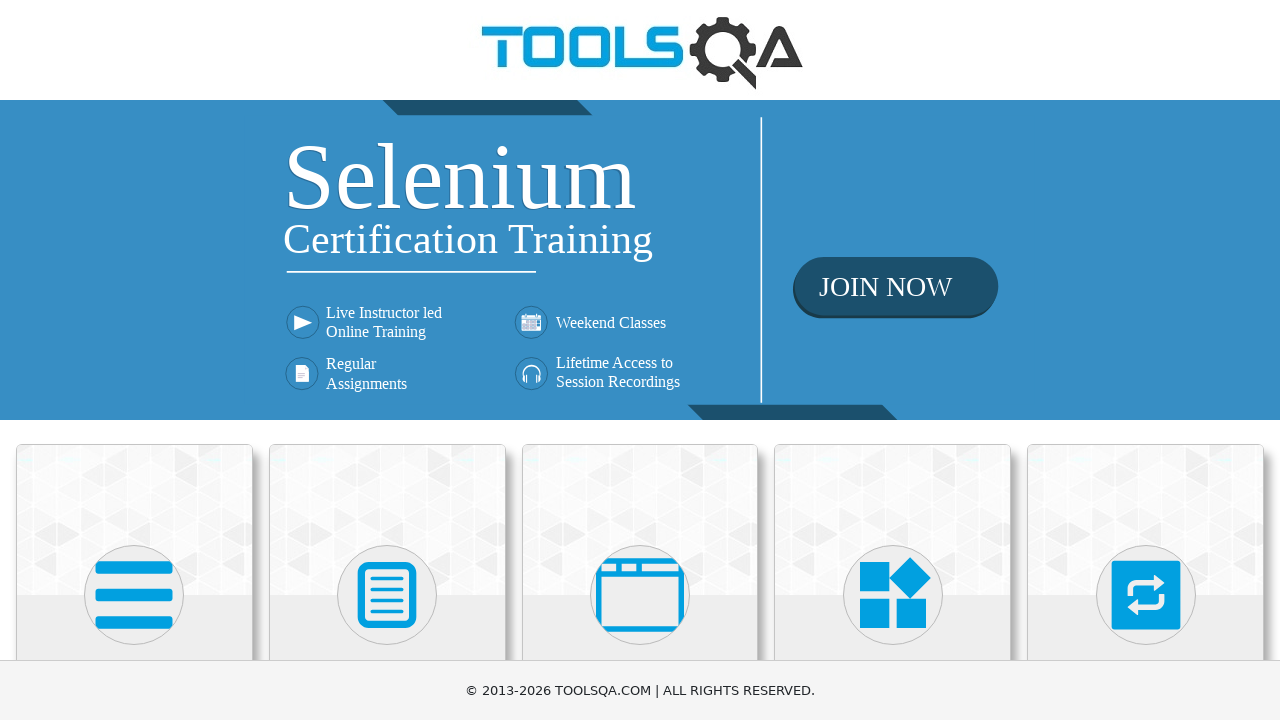

Captured new training window popup
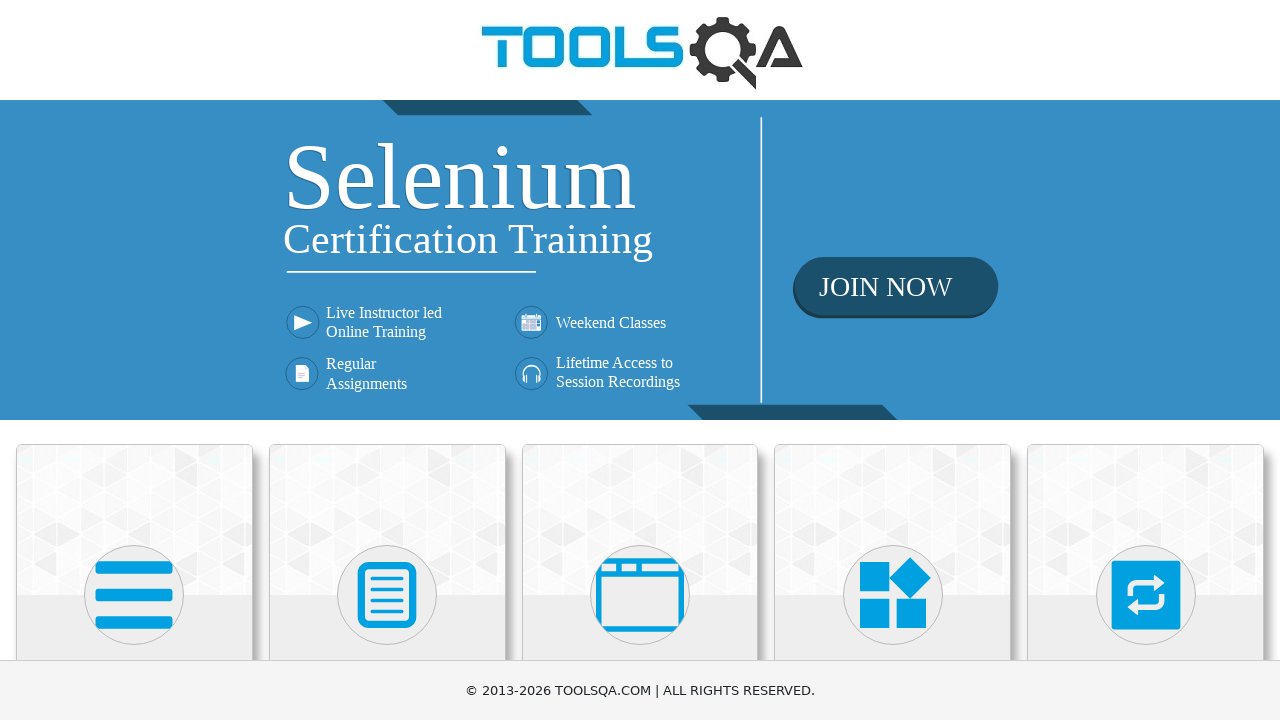

Closed the training window popup
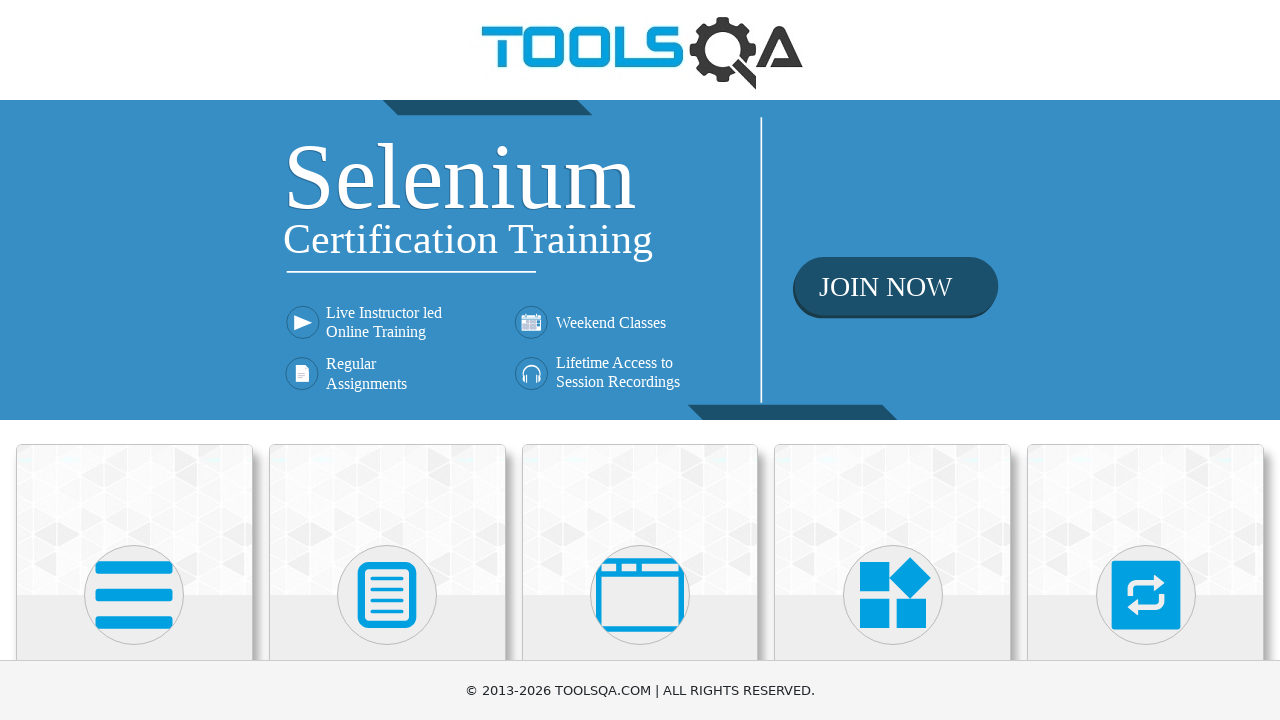

Clicked on Elements card at (134, 520) on div.top-card:nth-child(1)
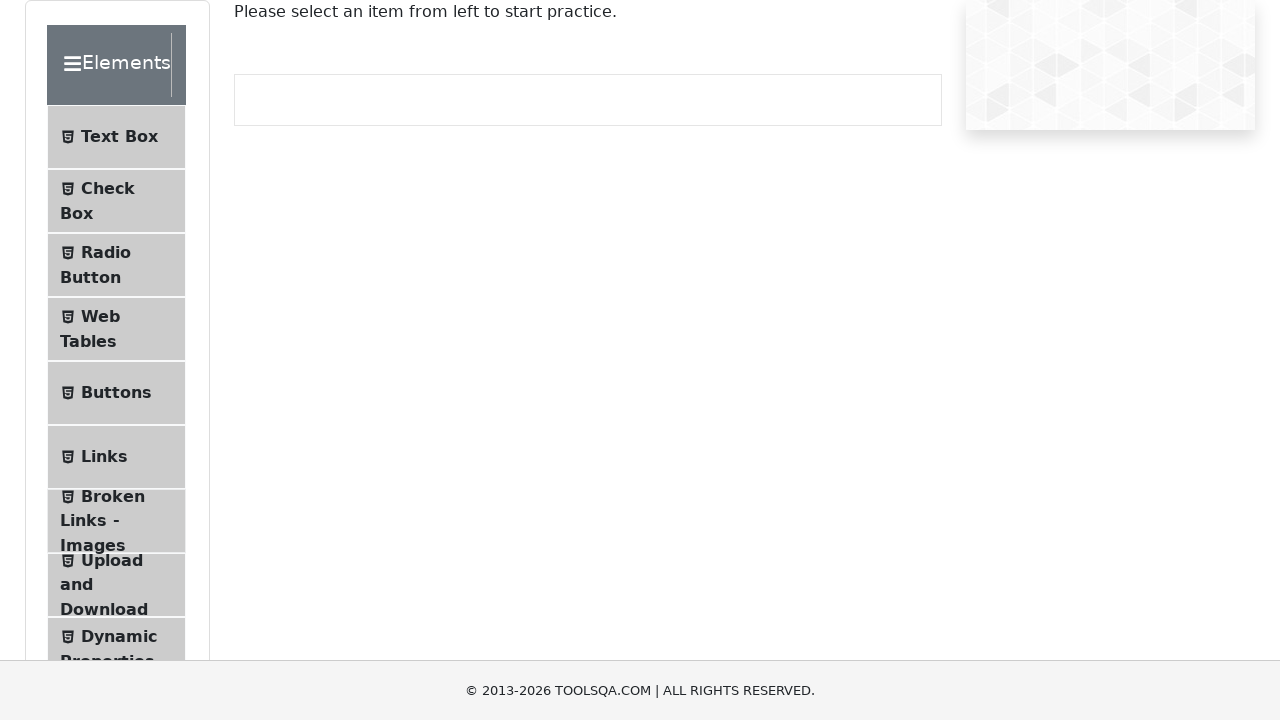

Elements page loaded and URL verified
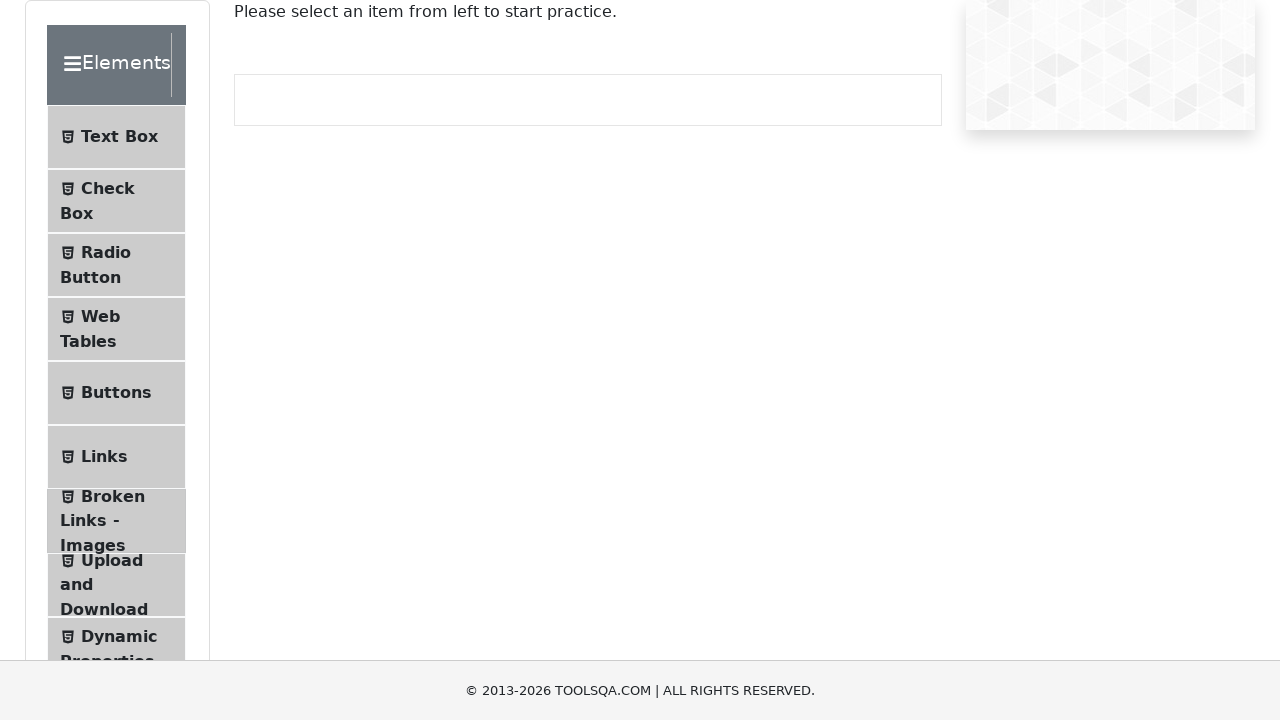

Navigated back to DemoQA homepage
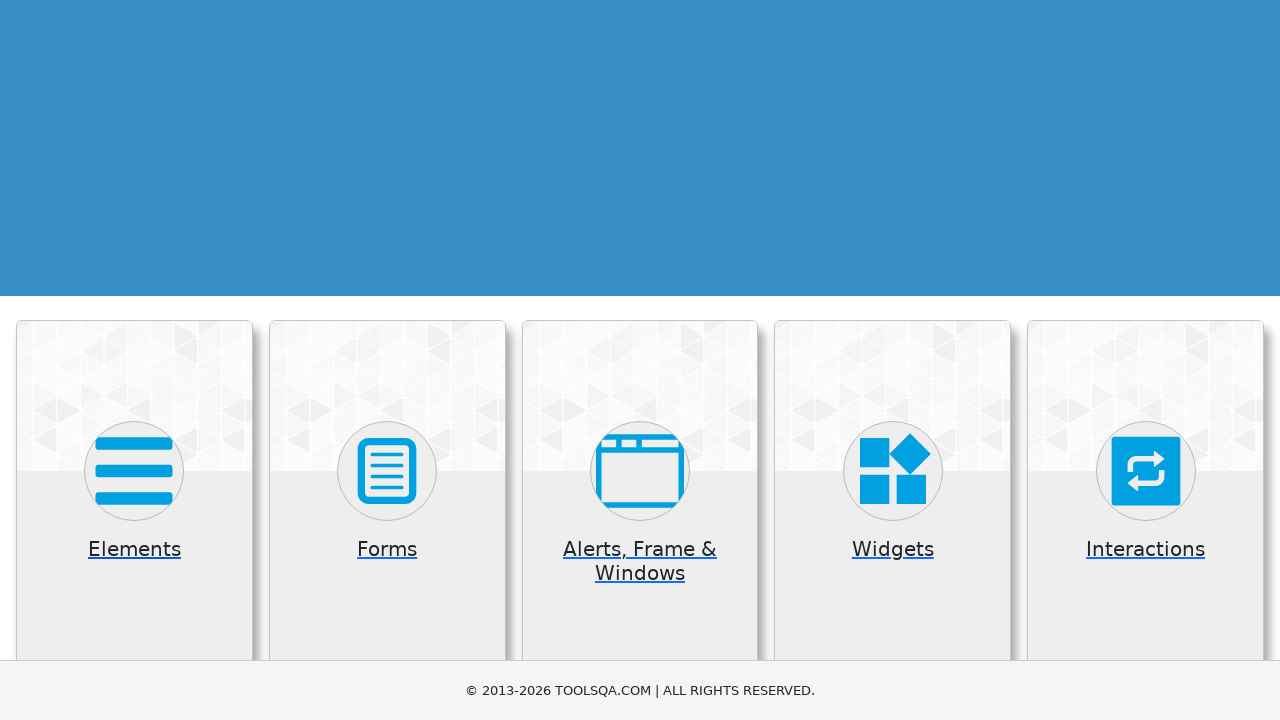

Located 6 cards on homepage
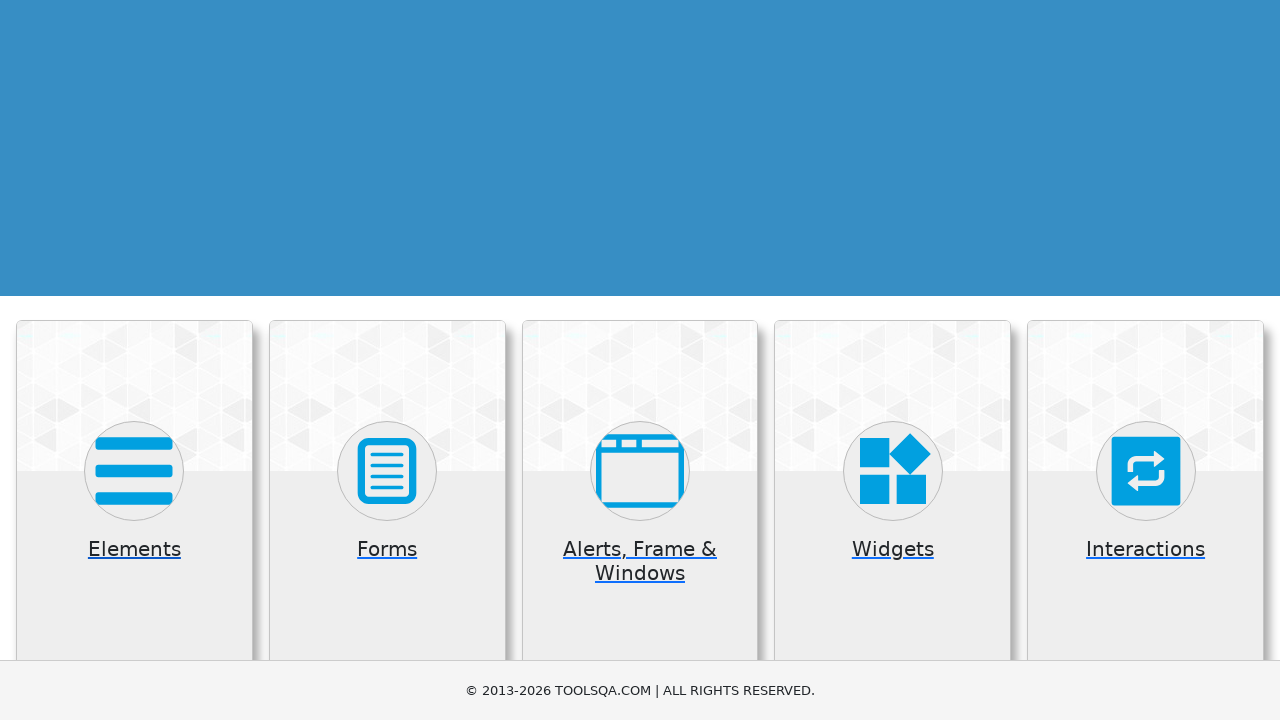

Clicked on card 1 of 6 at (134, 520) on div.card >> nth=0
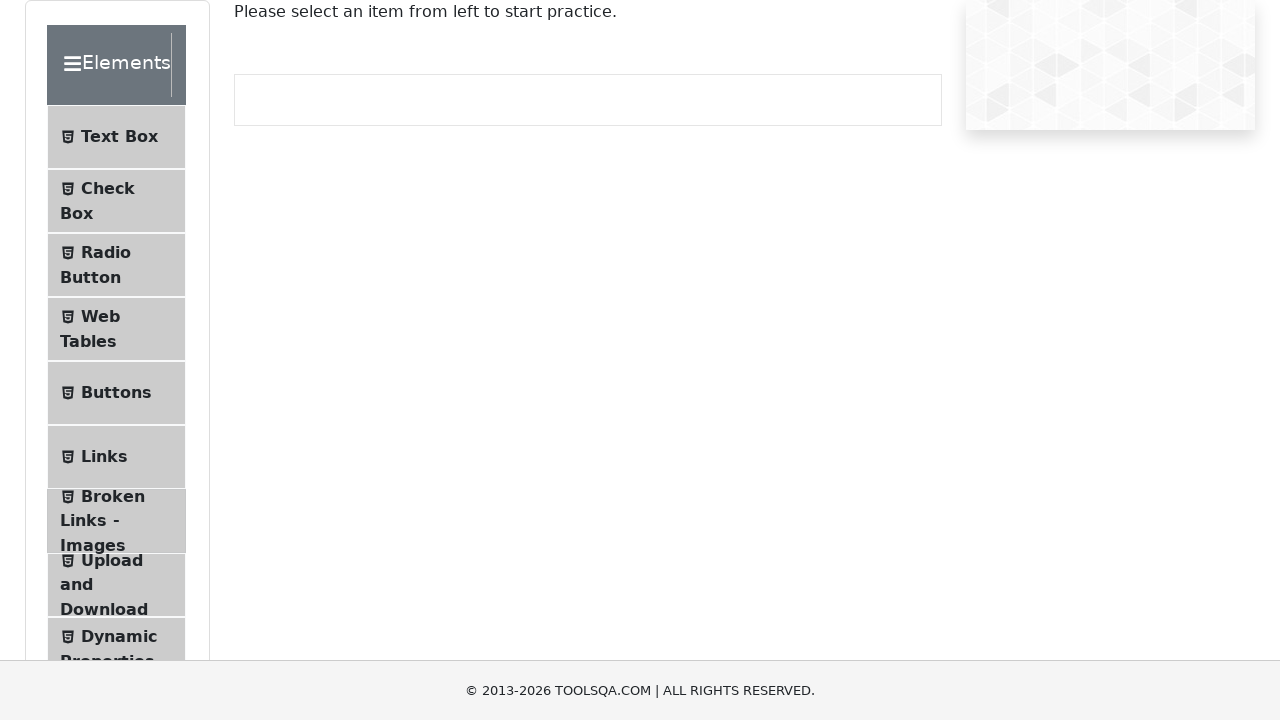

Page loaded for card 1
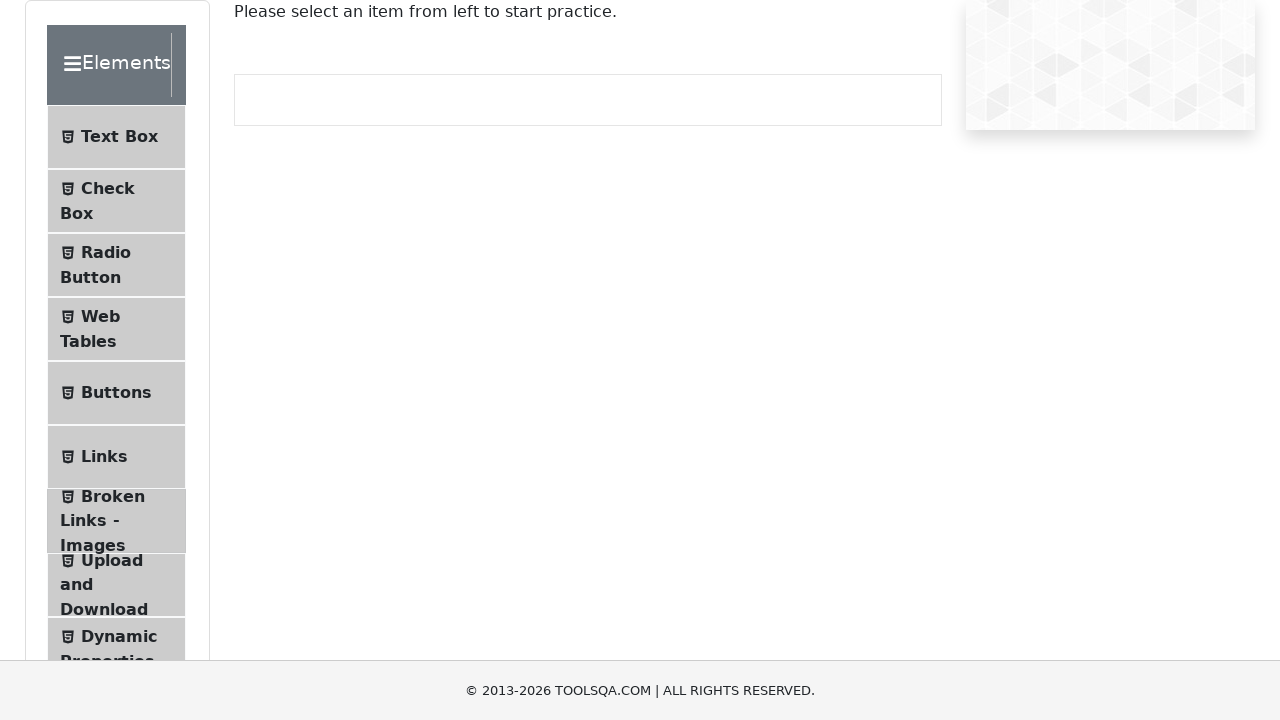

Navigated back to homepage from card 1
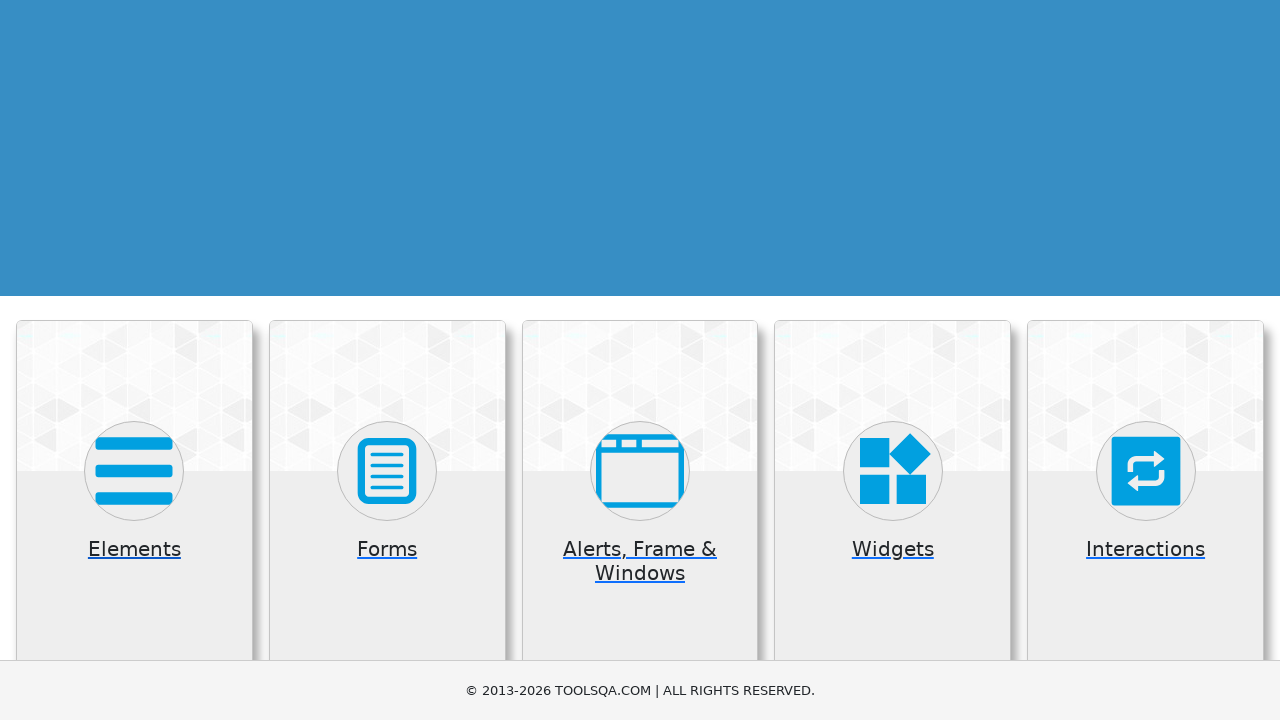

Homepage fully loaded after returning from card 1
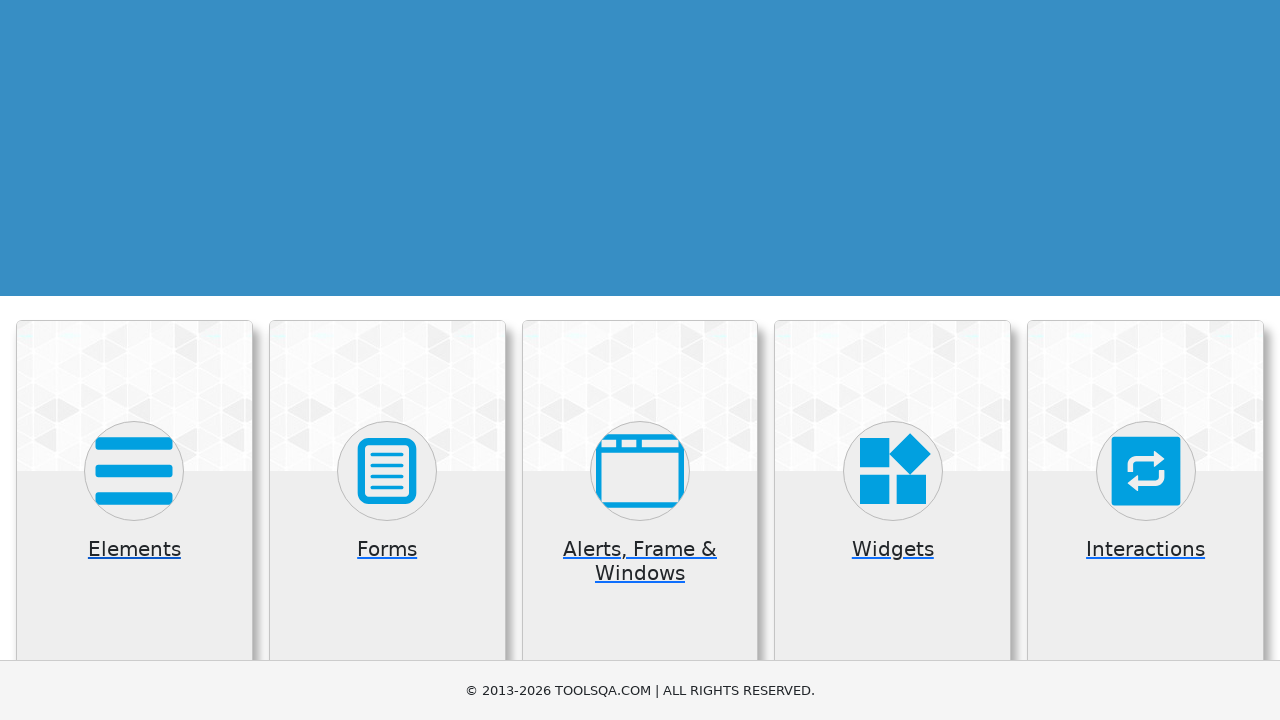

Clicked on card 2 of 6 at (387, 520) on div.card >> nth=1
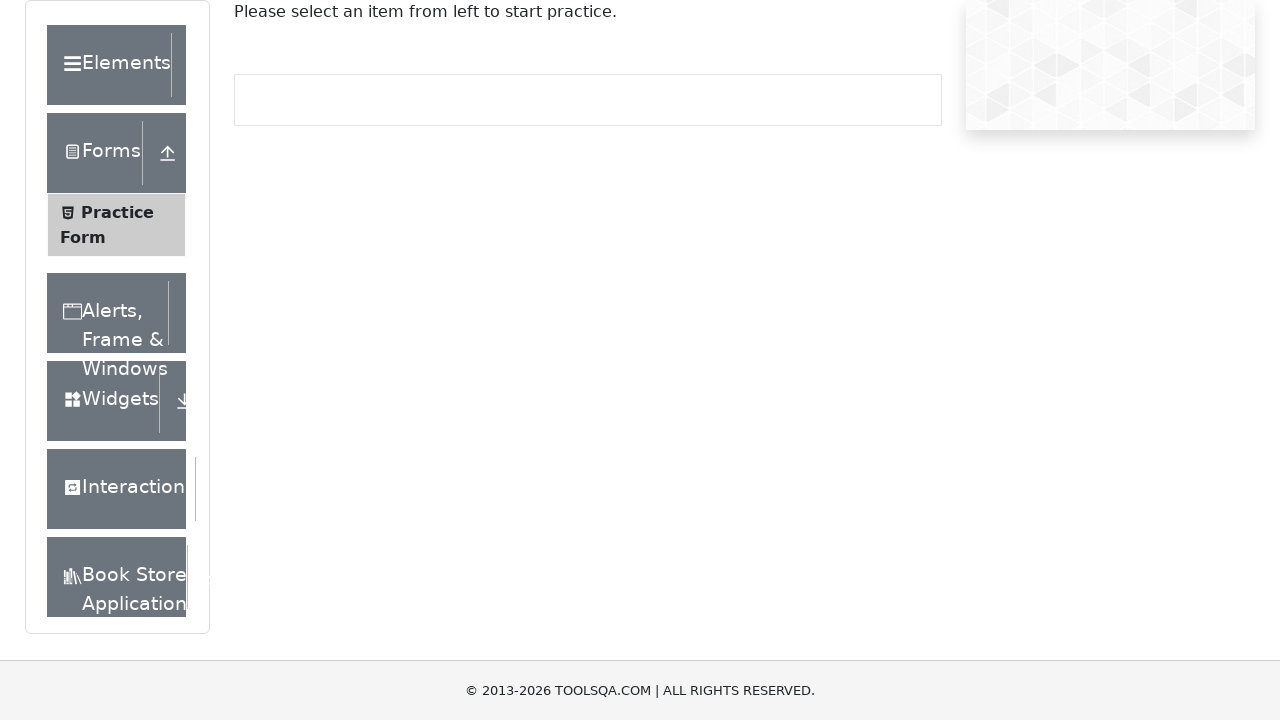

Page loaded for card 2
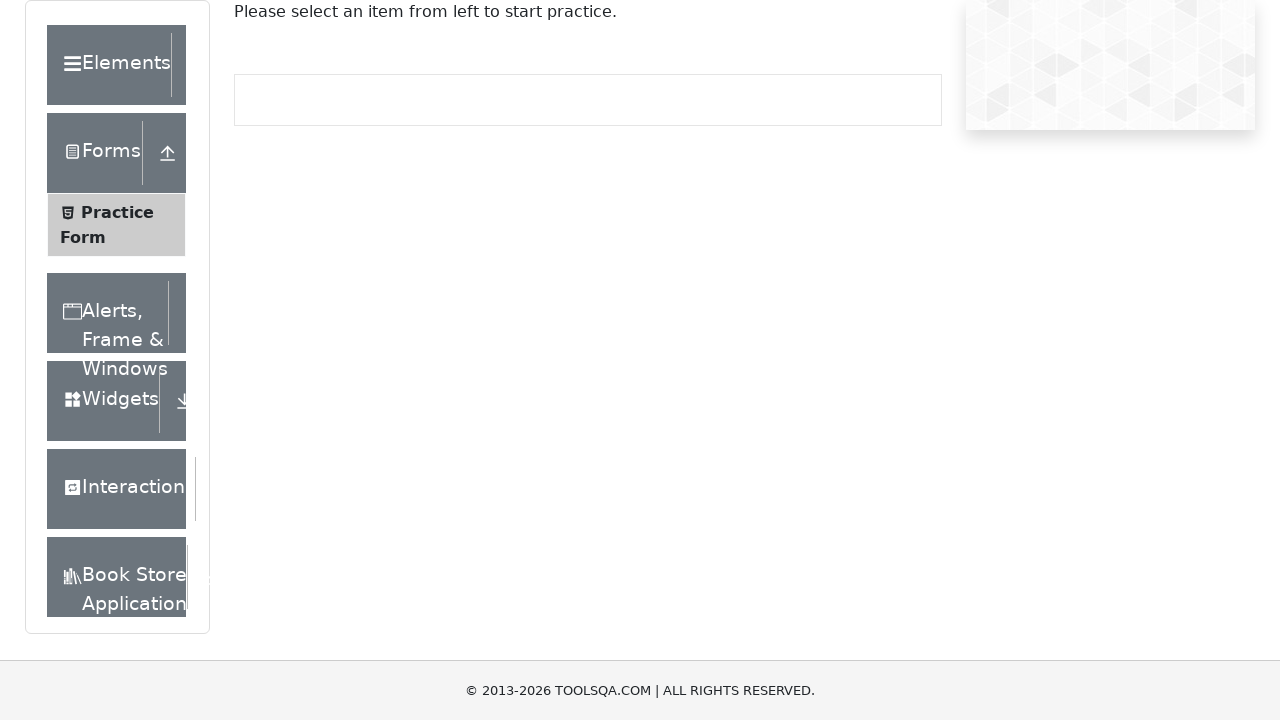

Navigated back to homepage from card 2
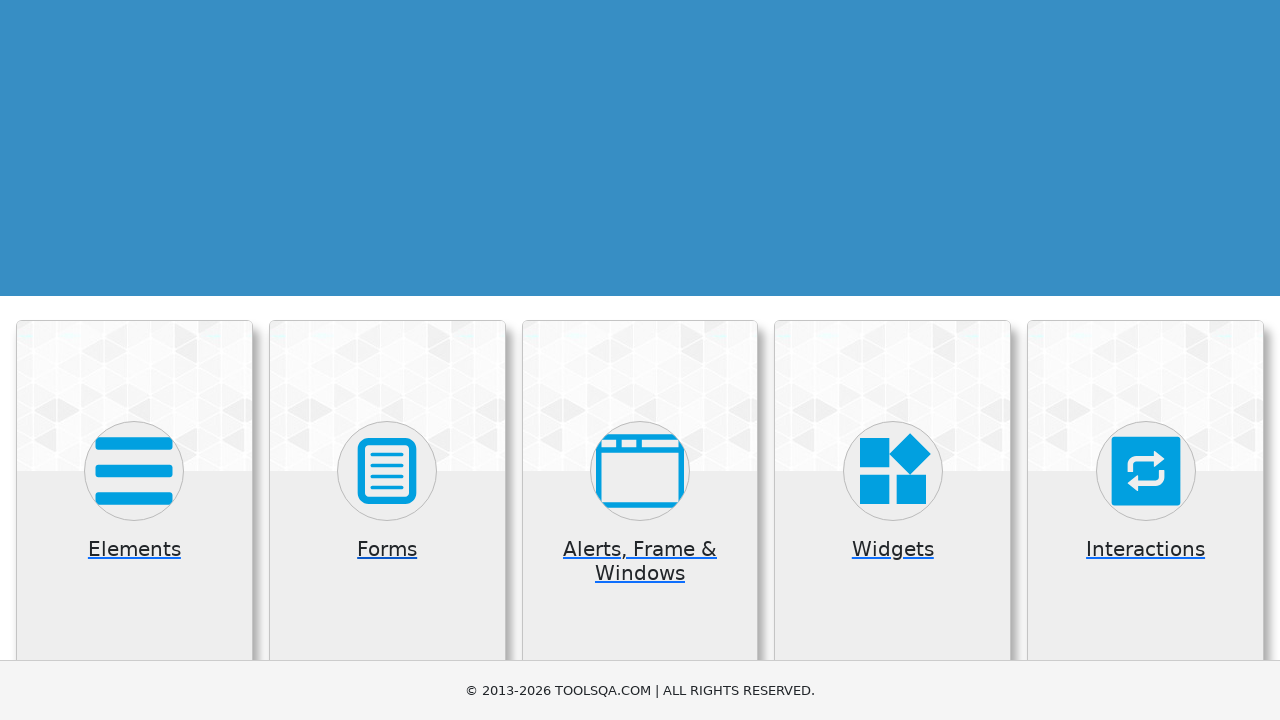

Homepage fully loaded after returning from card 2
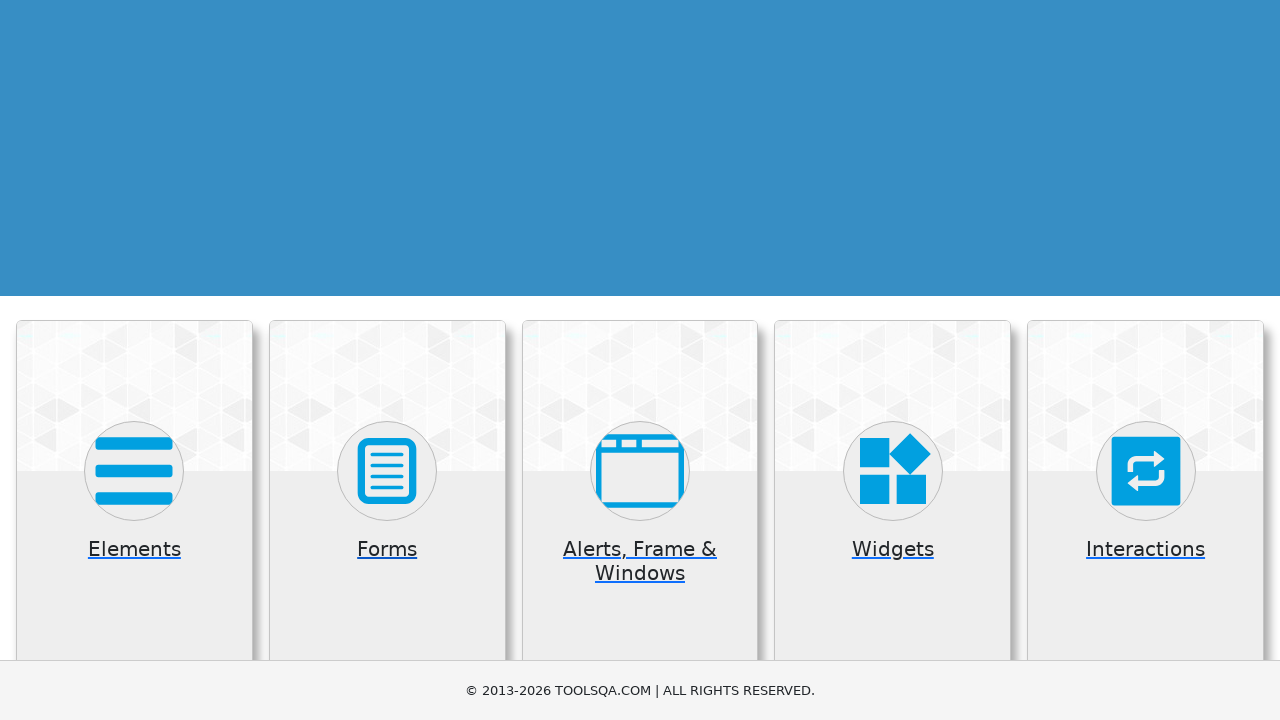

Clicked on card 3 of 6 at (640, 520) on div.card >> nth=2
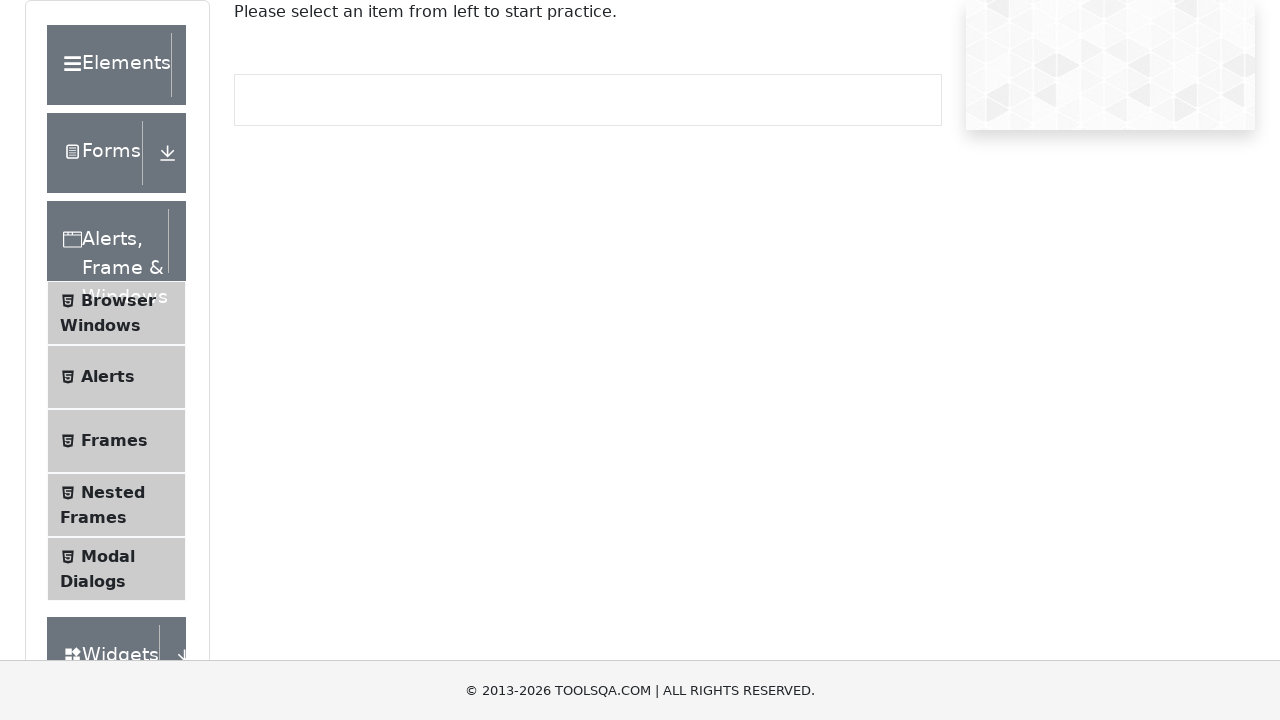

Page loaded for card 3
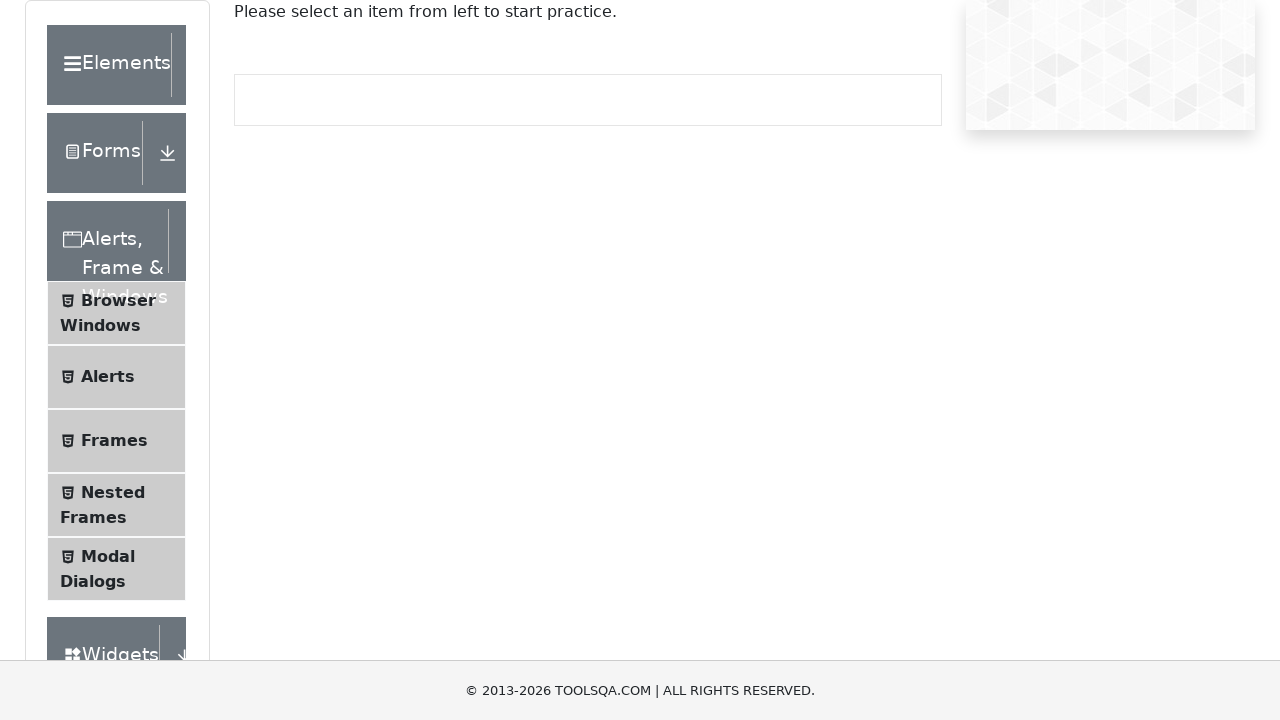

Navigated back to homepage from card 3
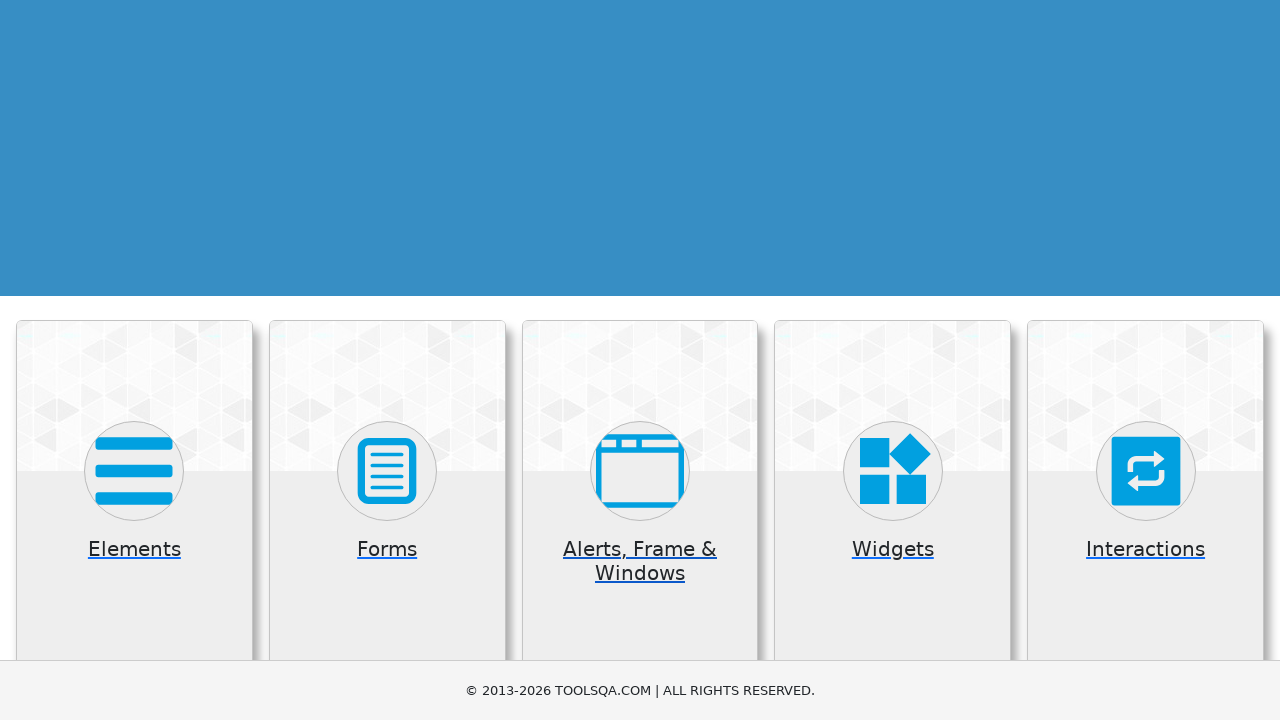

Homepage fully loaded after returning from card 3
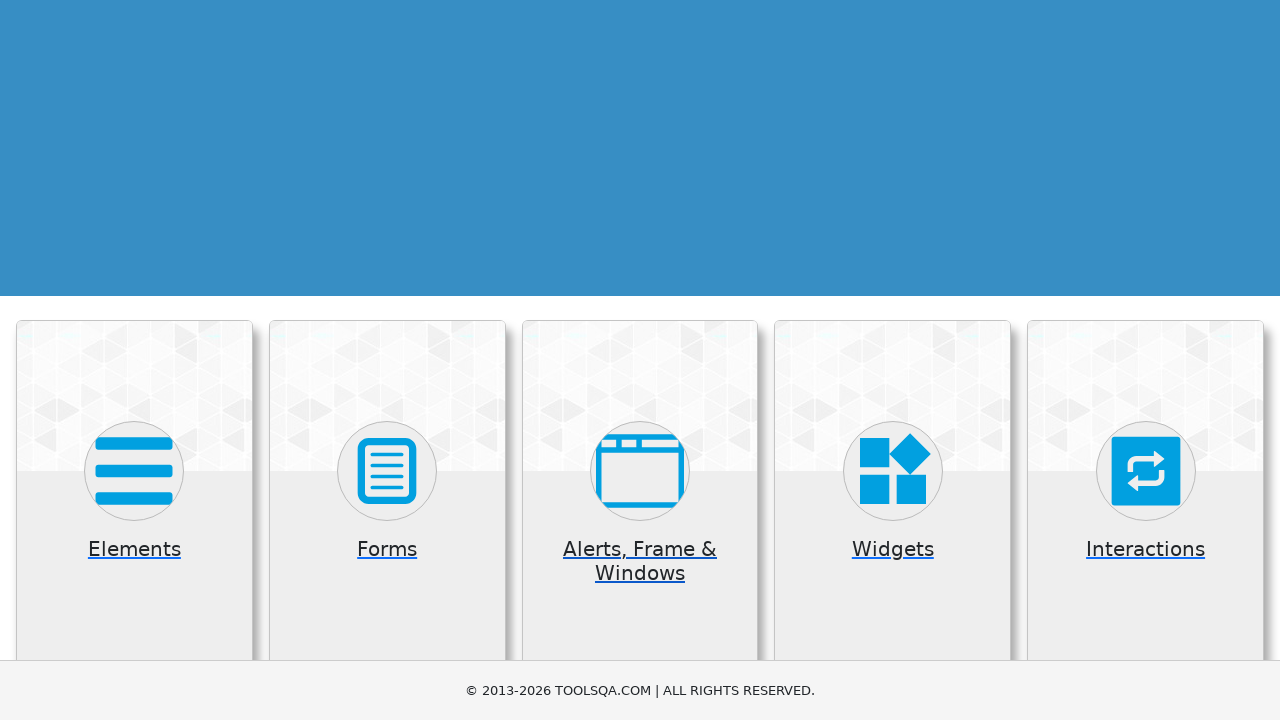

Clicked on card 4 of 6 at (893, 520) on div.card >> nth=3
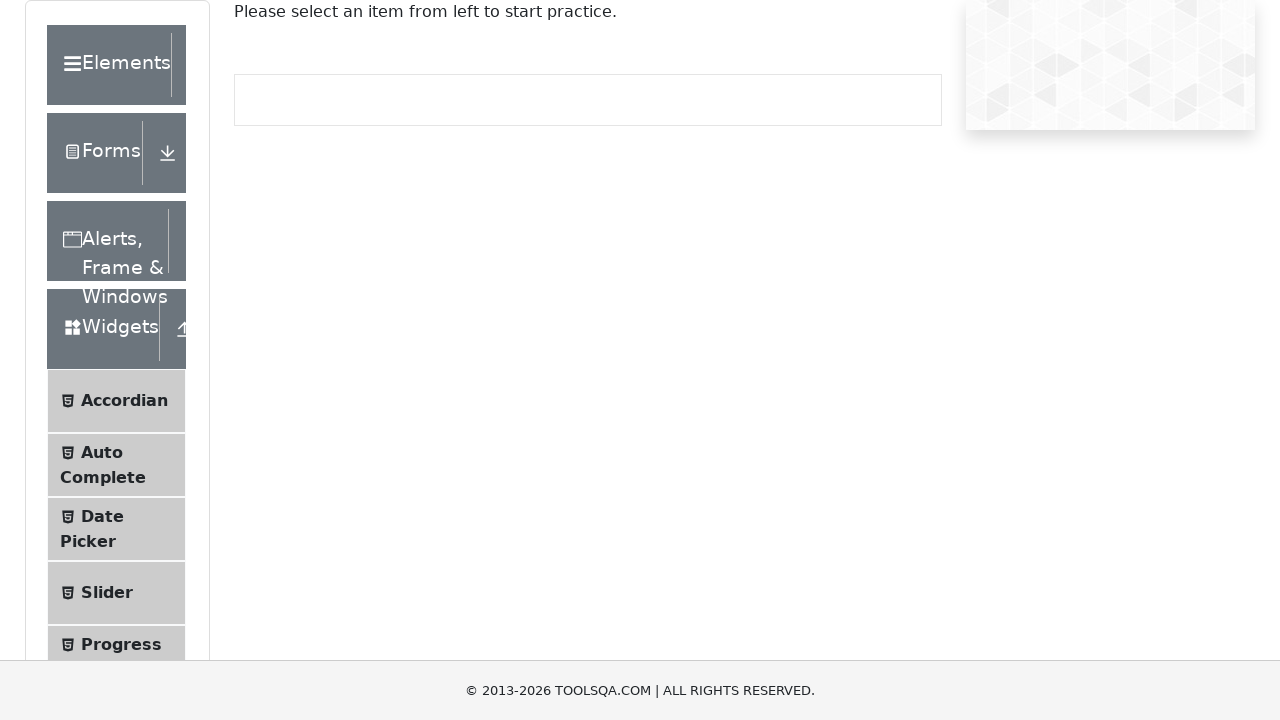

Page loaded for card 4
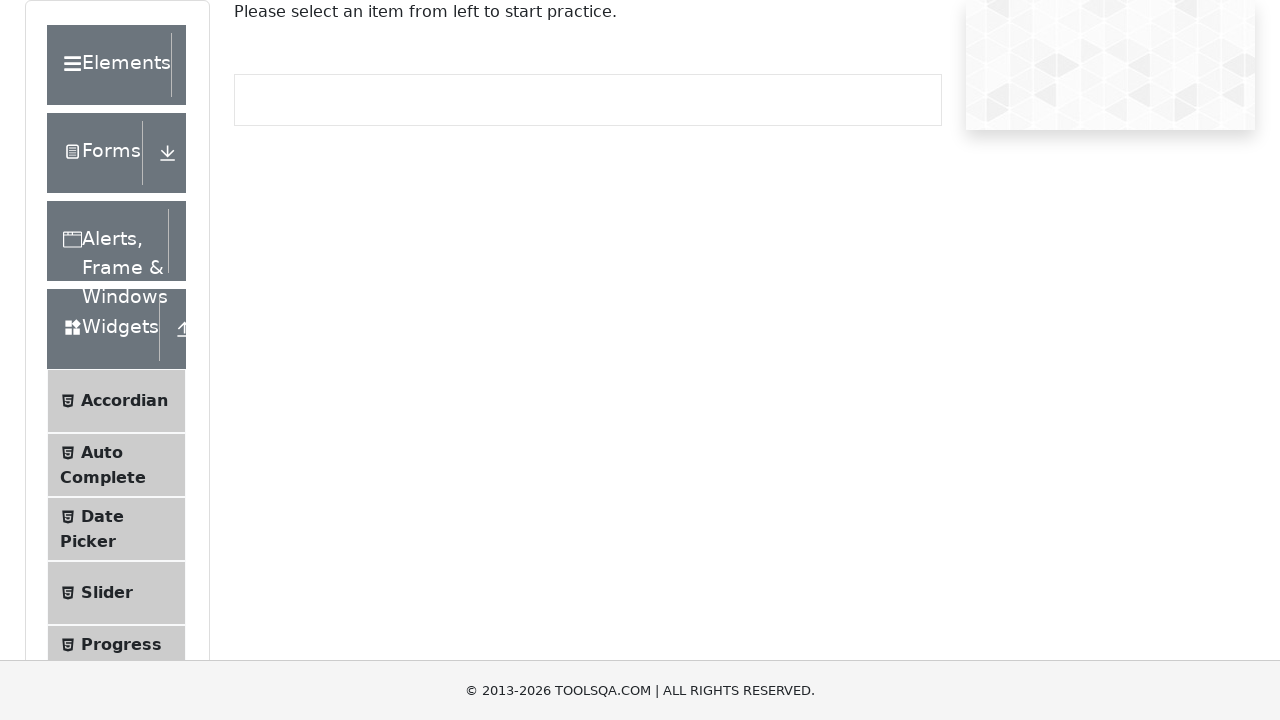

Navigated back to homepage from card 4
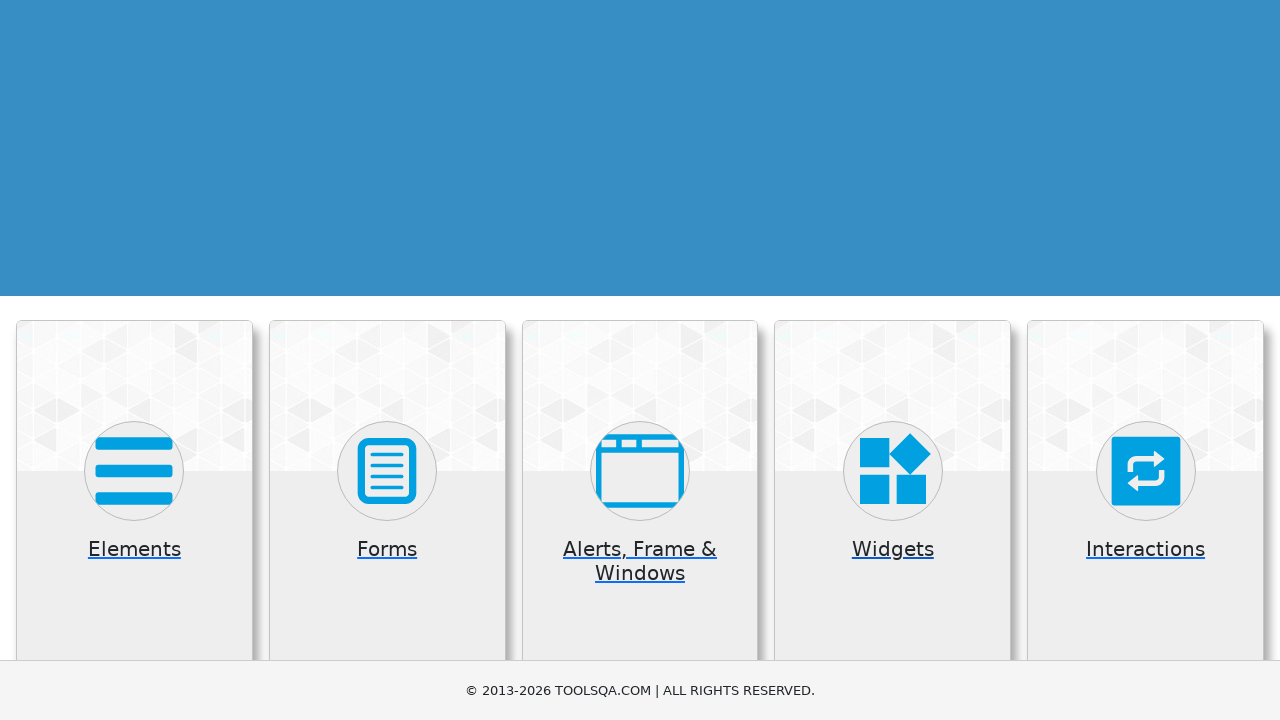

Homepage fully loaded after returning from card 4
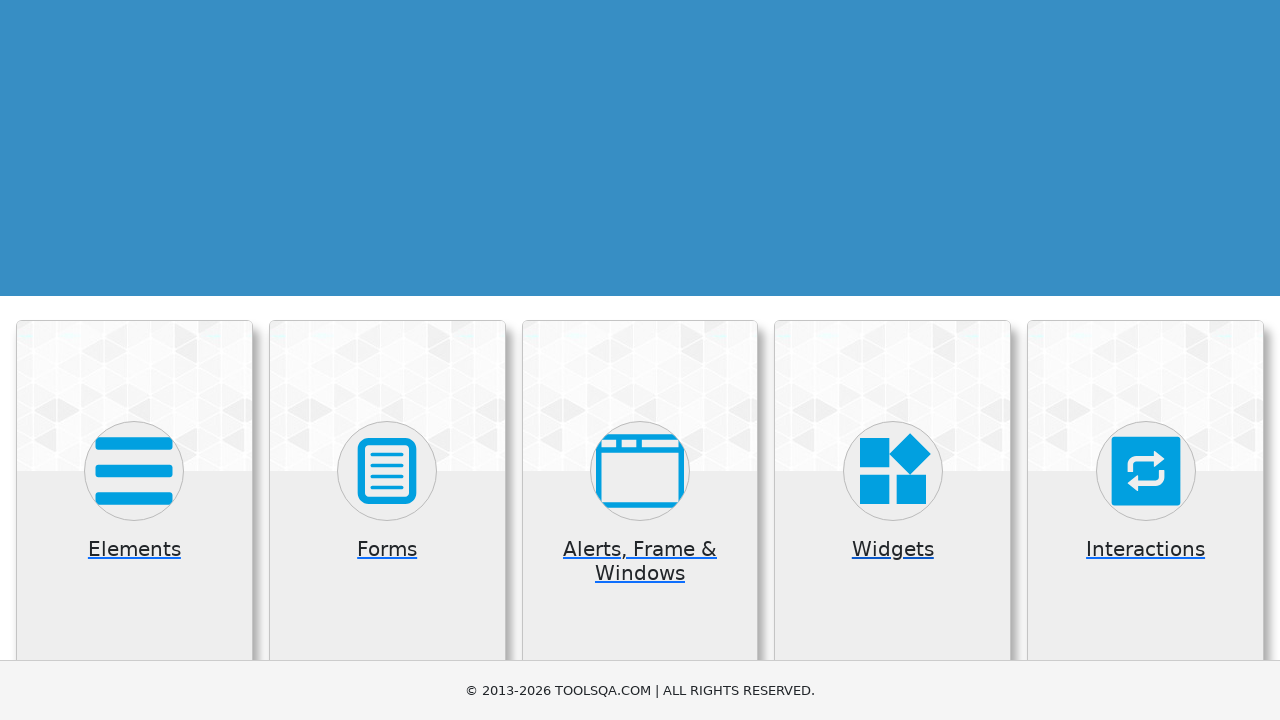

Clicked on card 5 of 6 at (1146, 520) on div.card >> nth=4
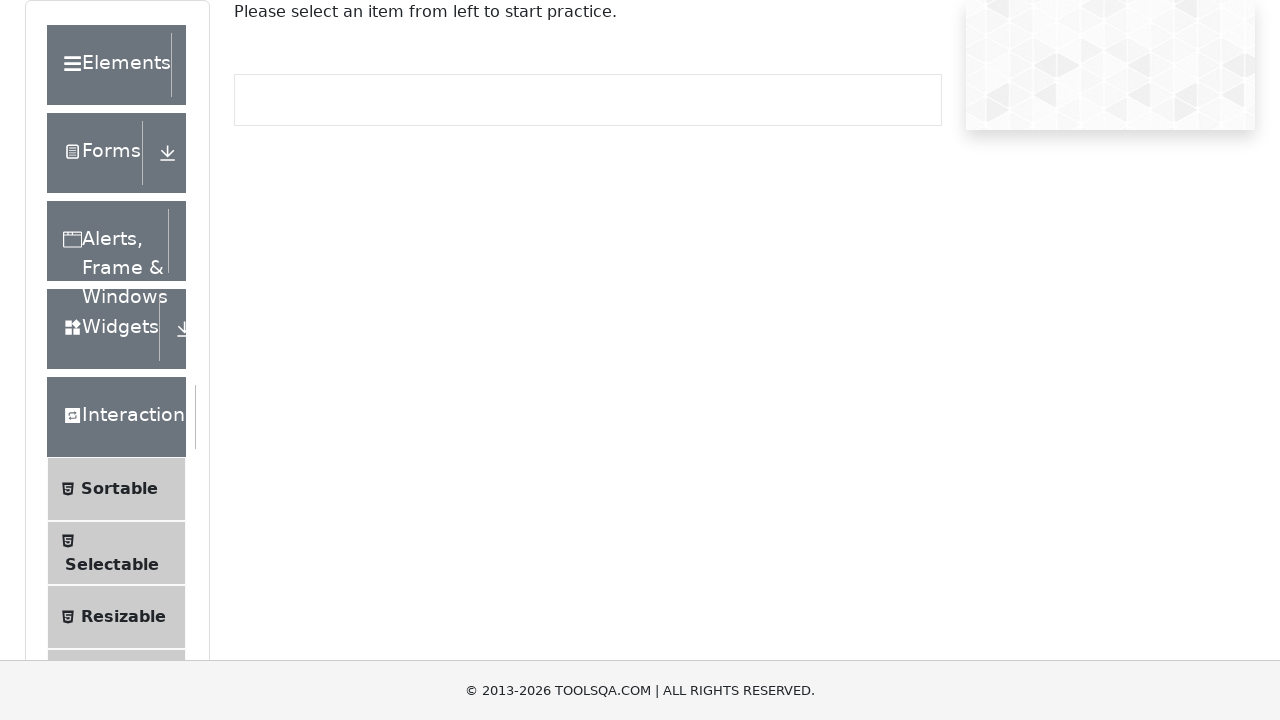

Page loaded for card 5
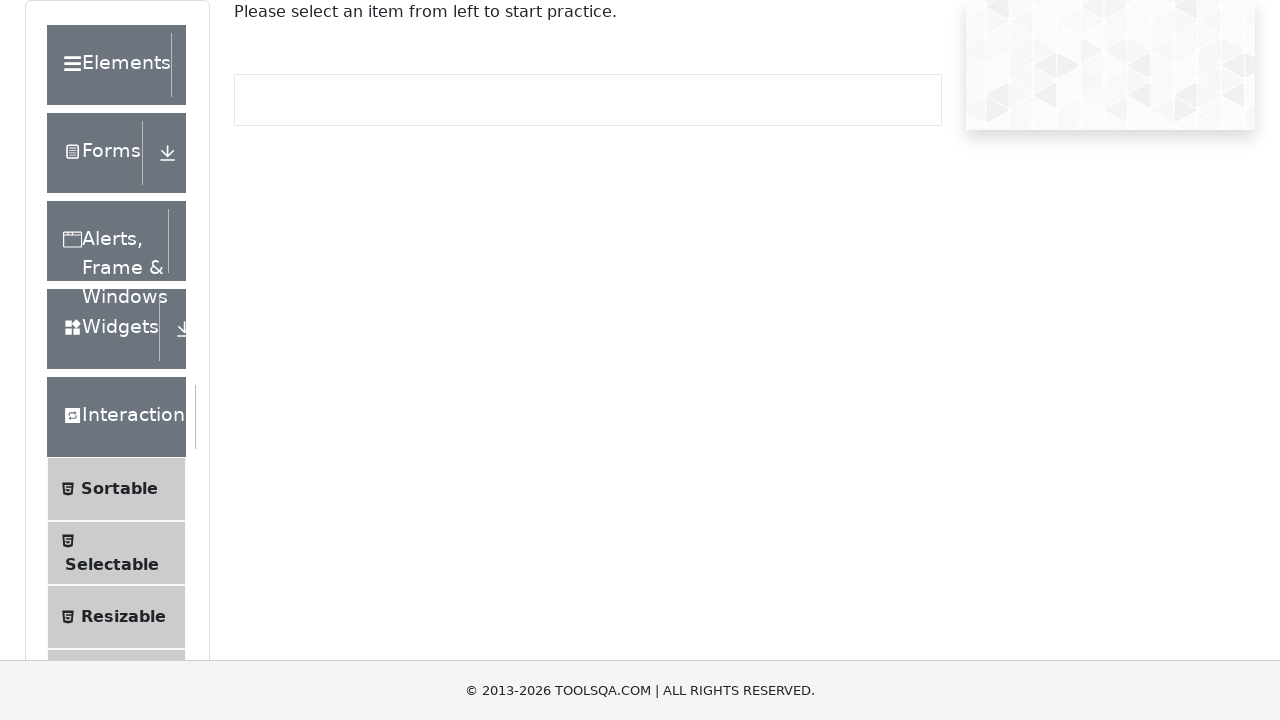

Navigated back to homepage from card 5
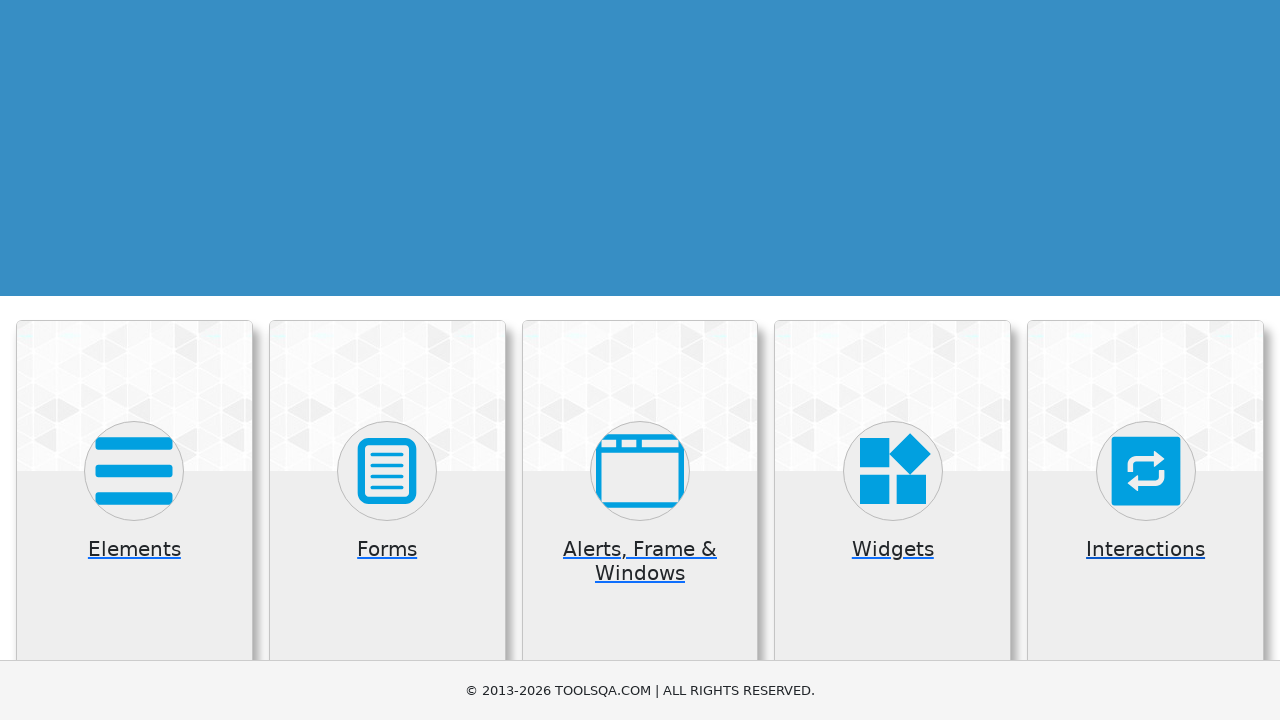

Homepage fully loaded after returning from card 5
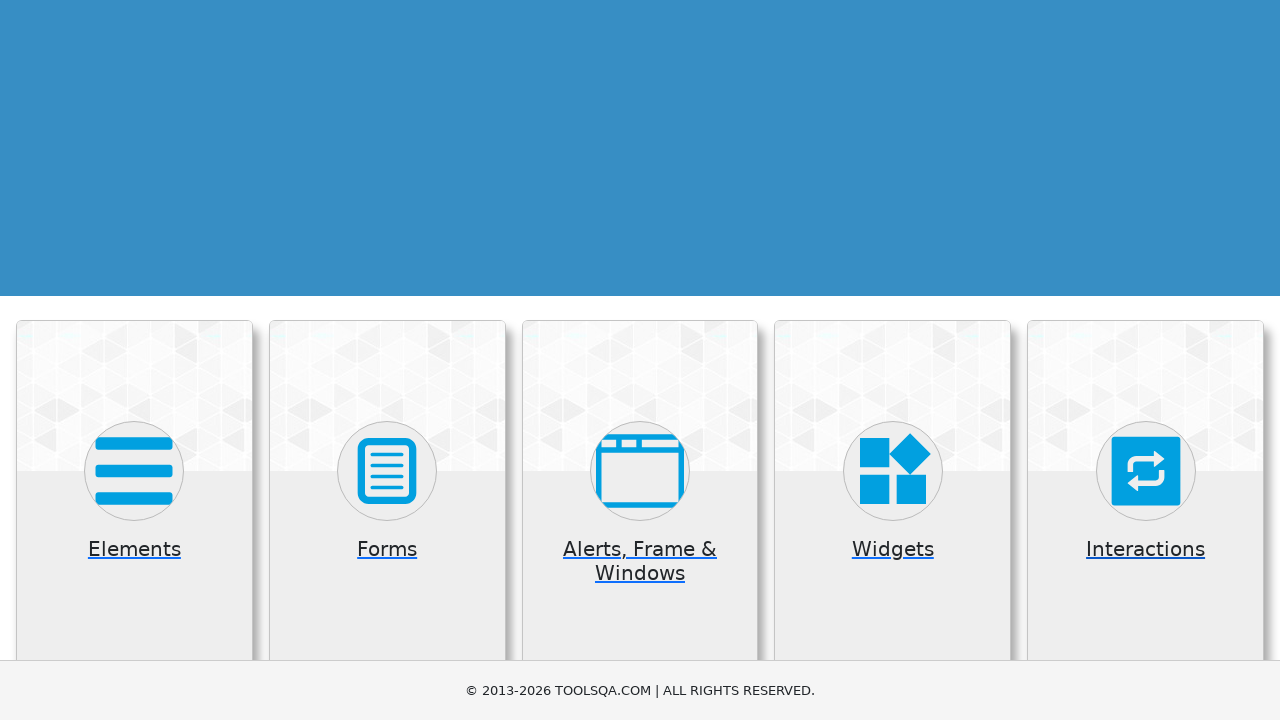

Clicked on card 6 of 6 at (134, 420) on div.card >> nth=5
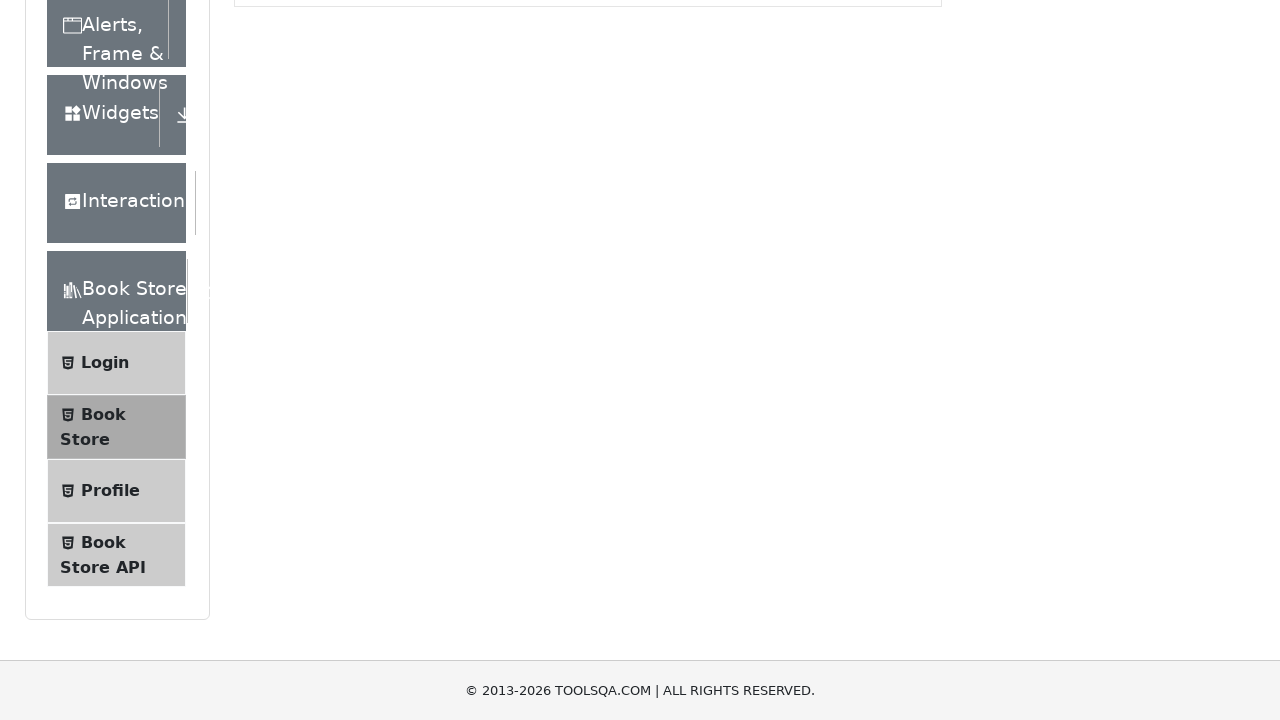

Page loaded for card 6
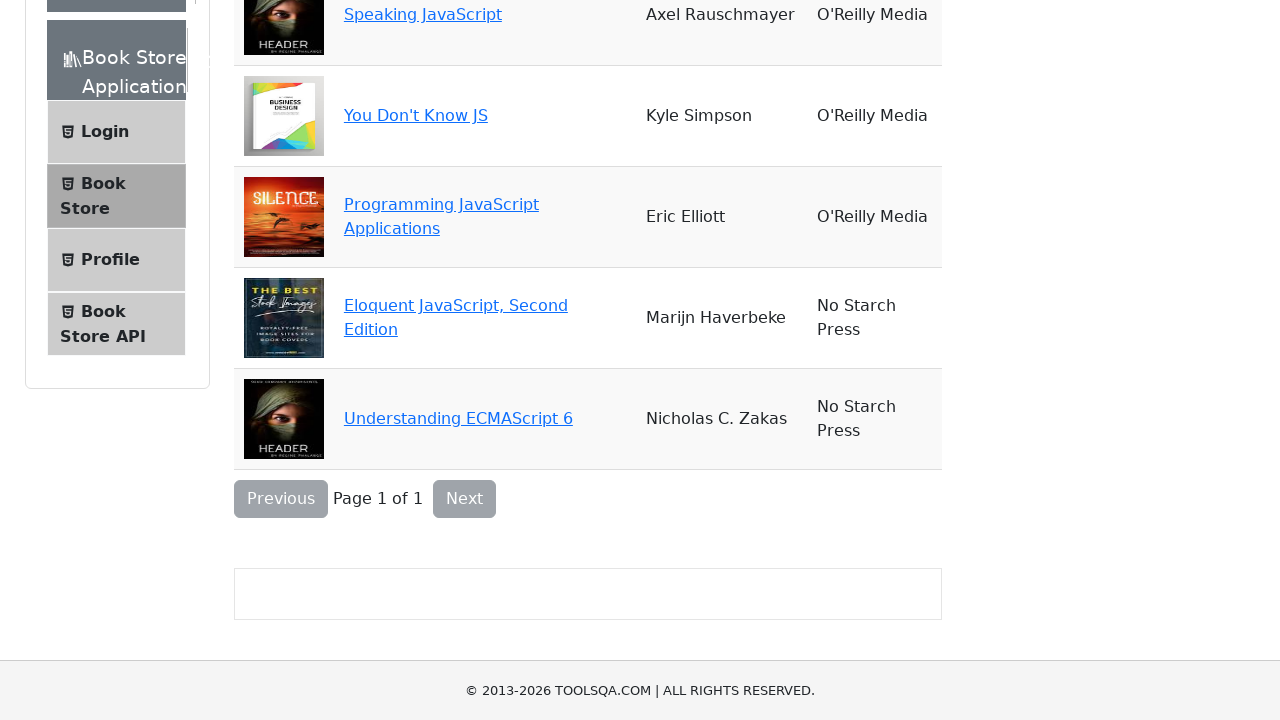

Navigated back to homepage from card 6
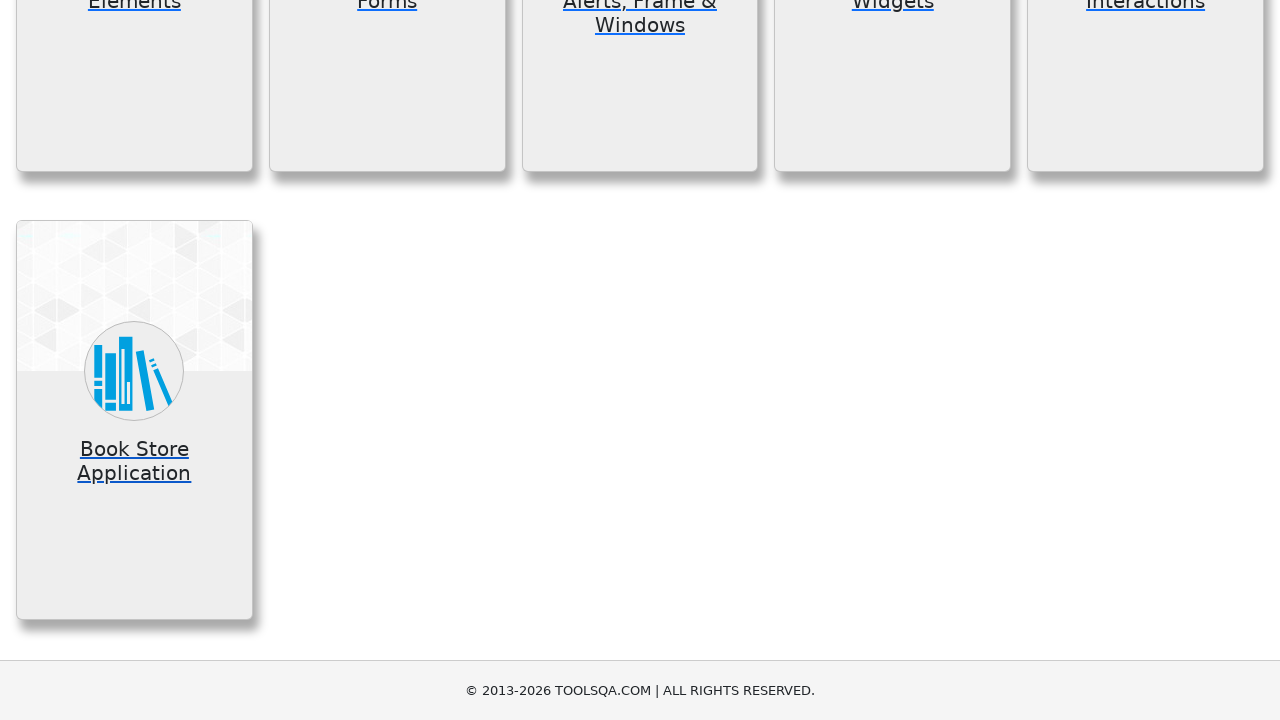

Homepage fully loaded after returning from card 6
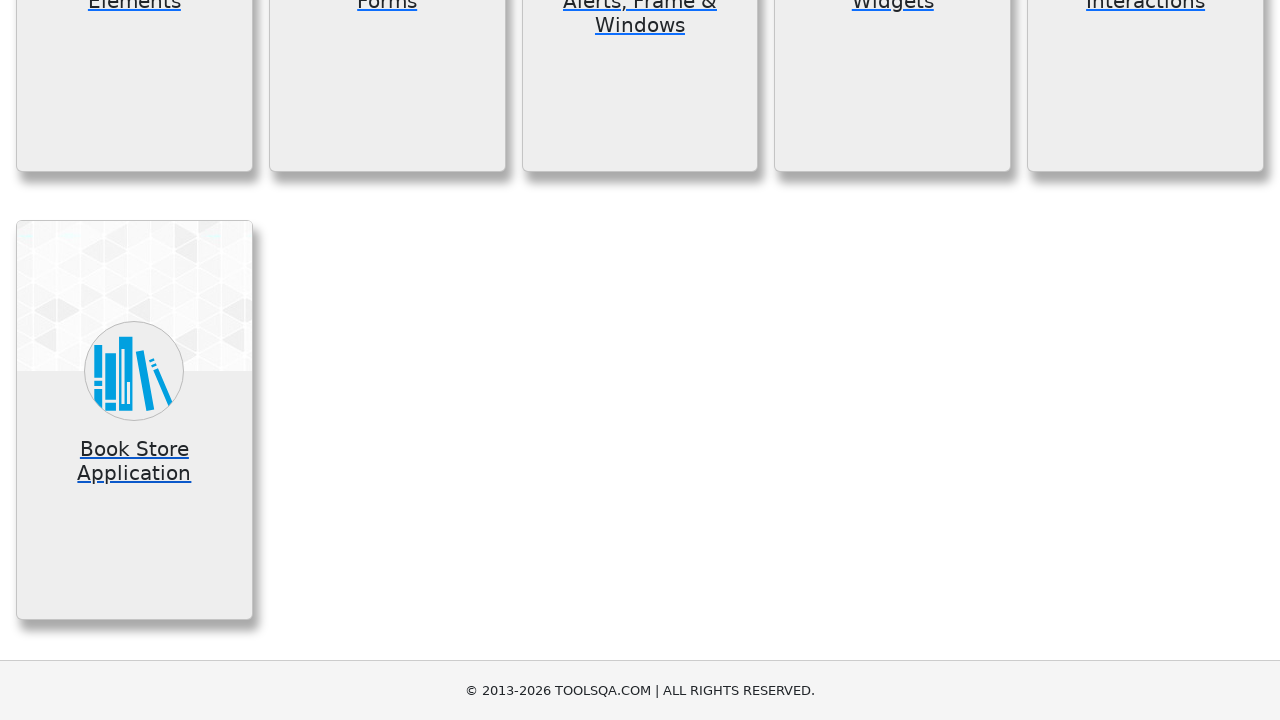

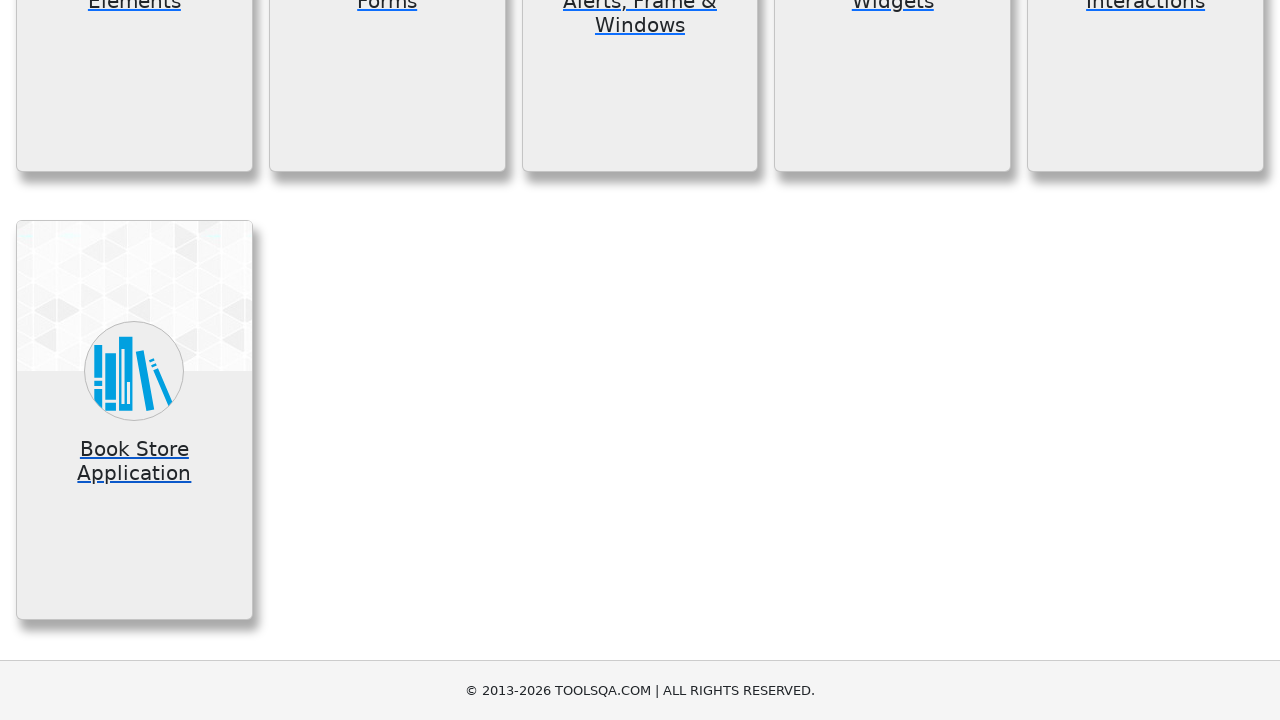